Tests a web form by entering text into a text box and clicking the submit button, then verifies a message is displayed

Starting URL: https://www.selenium.dev/selenium/web/web-form.html

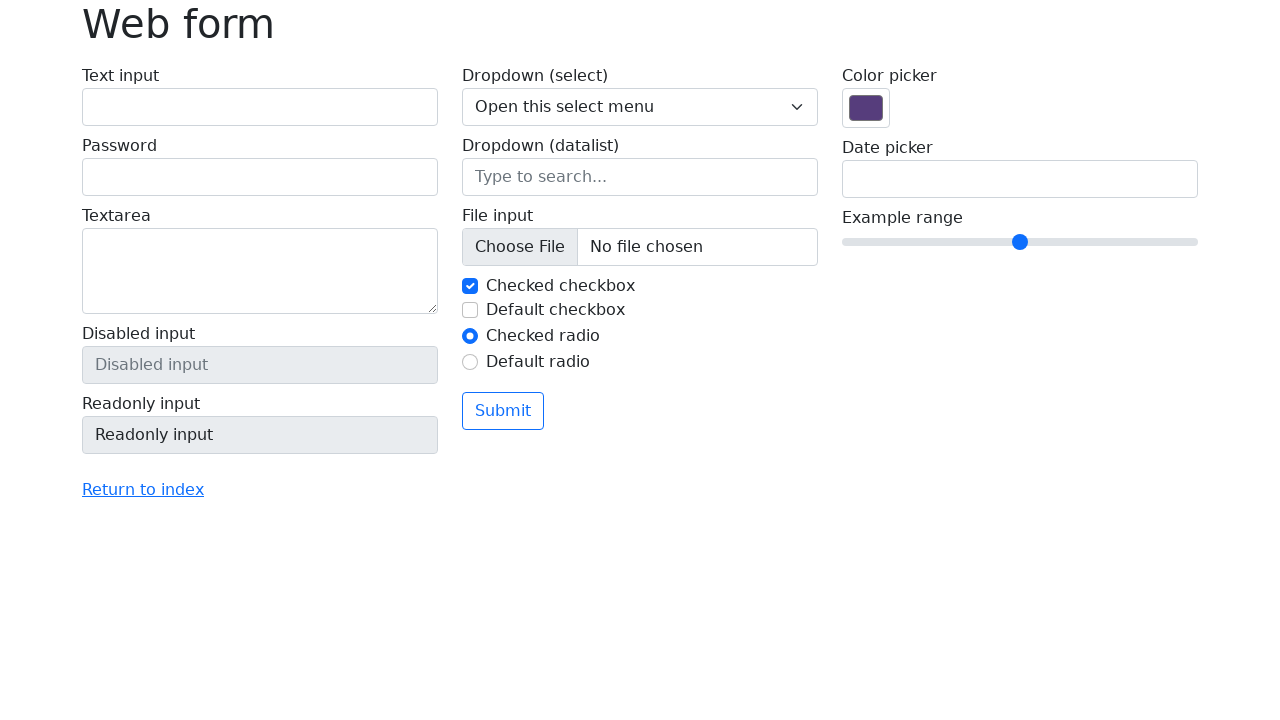

Filled text box with 'Selenium' on input[name='my-text']
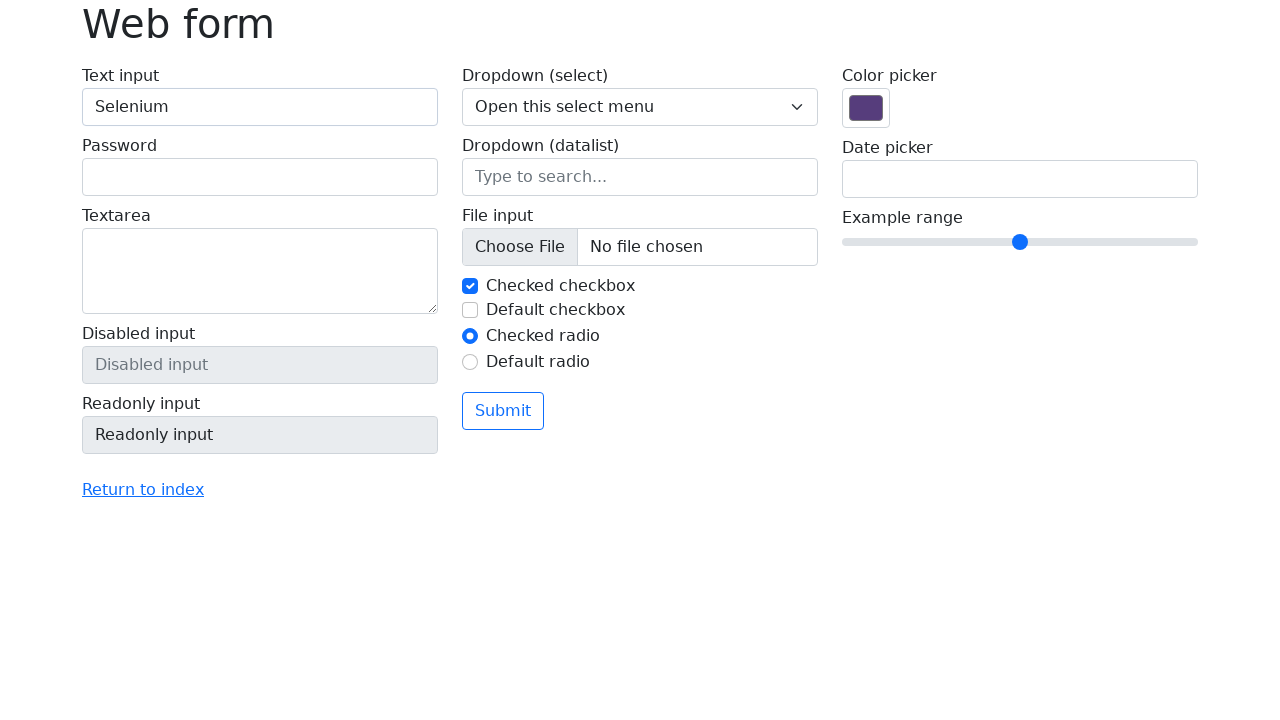

Clicked submit button at (503, 411) on button
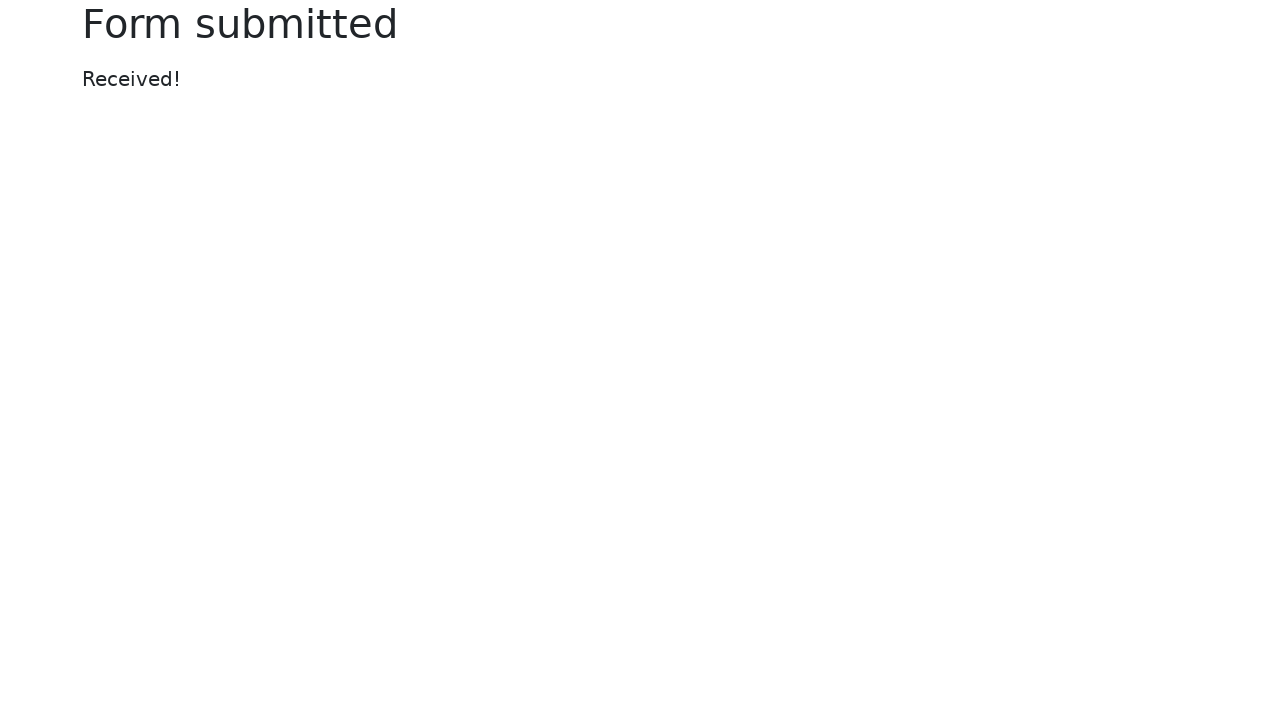

Message element appeared on page
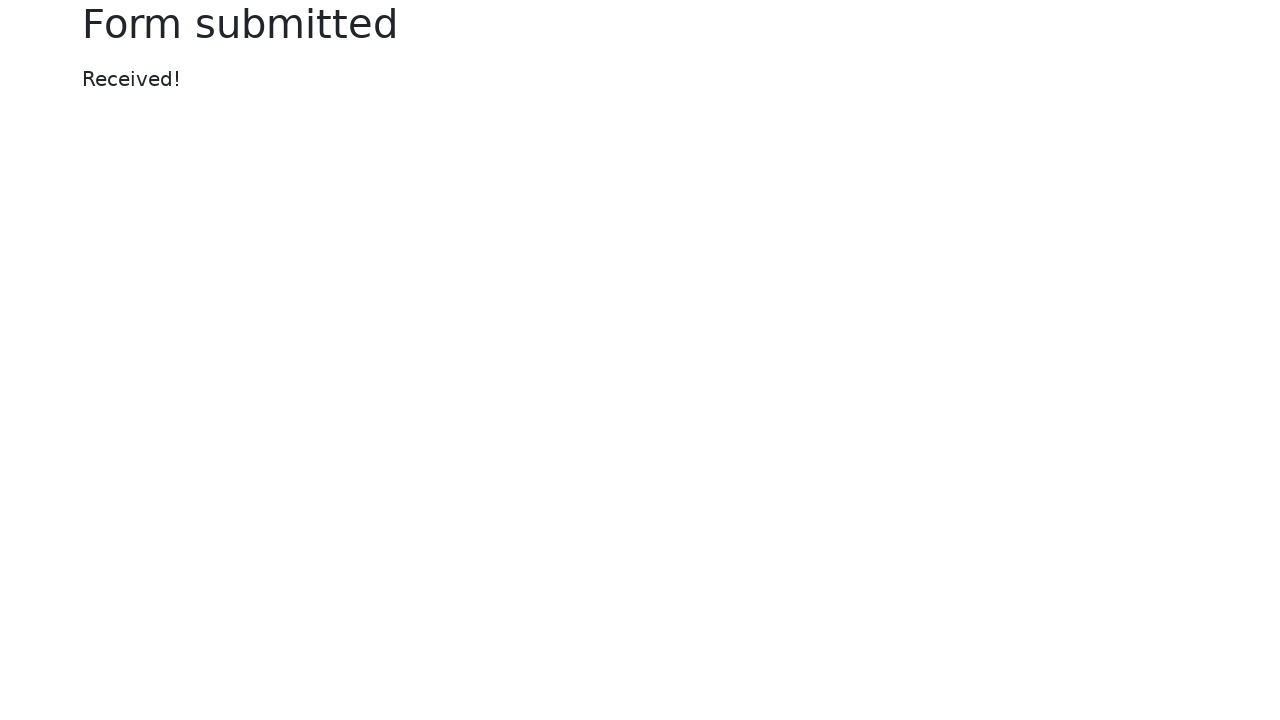

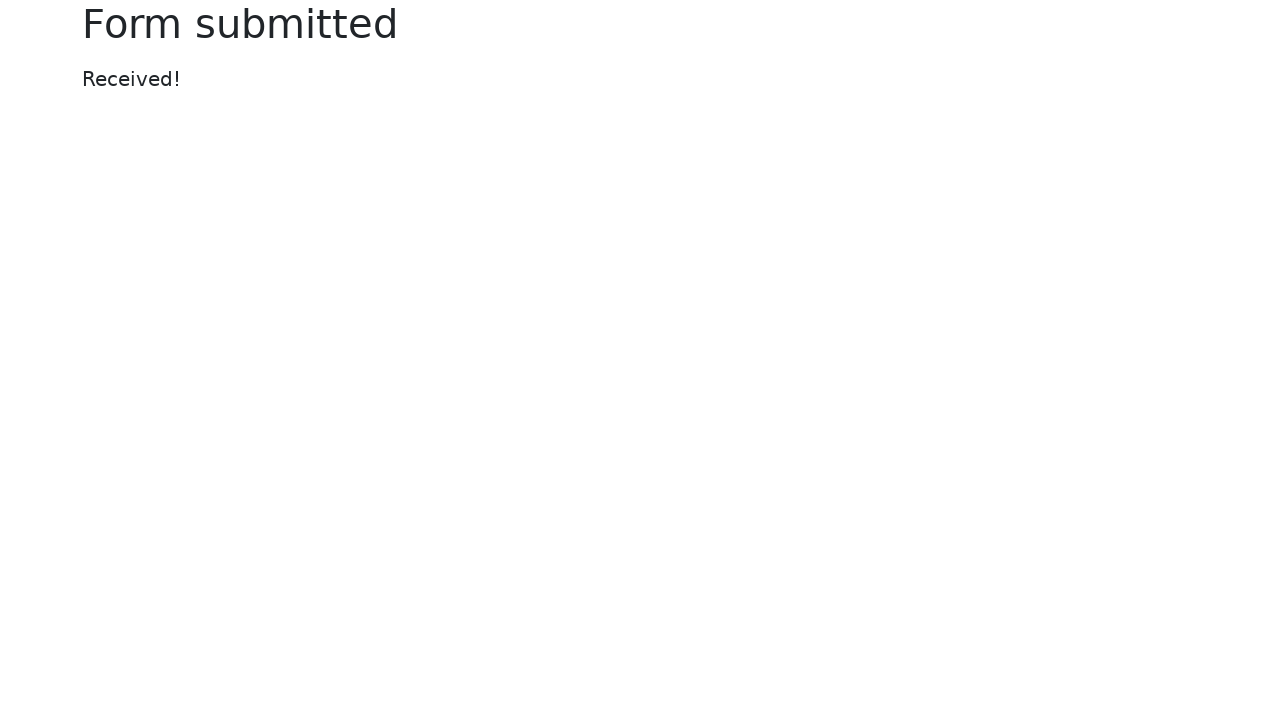